Tests a complete flight booking flow by selecting departure and destination cities, choosing a flight, and completing the purchase process

Starting URL: https://blazedemo.com

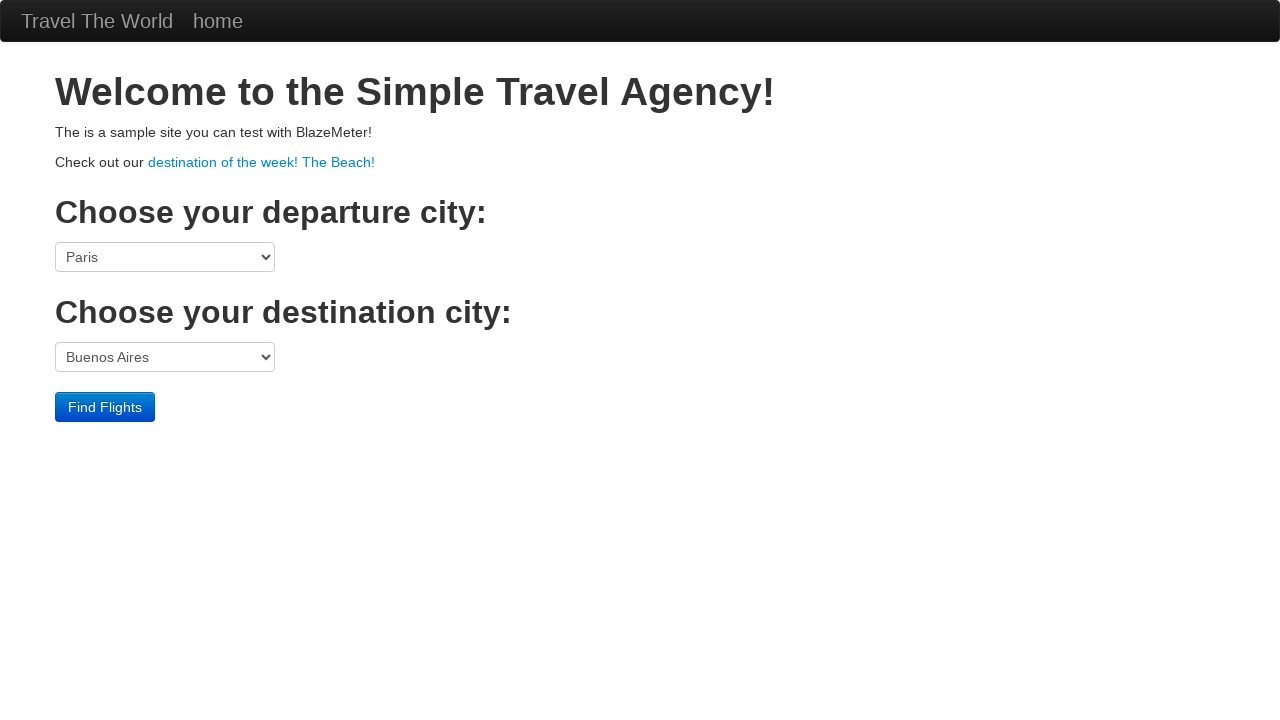

Clicked departure city dropdown at (165, 257) on select[name='fromPort']
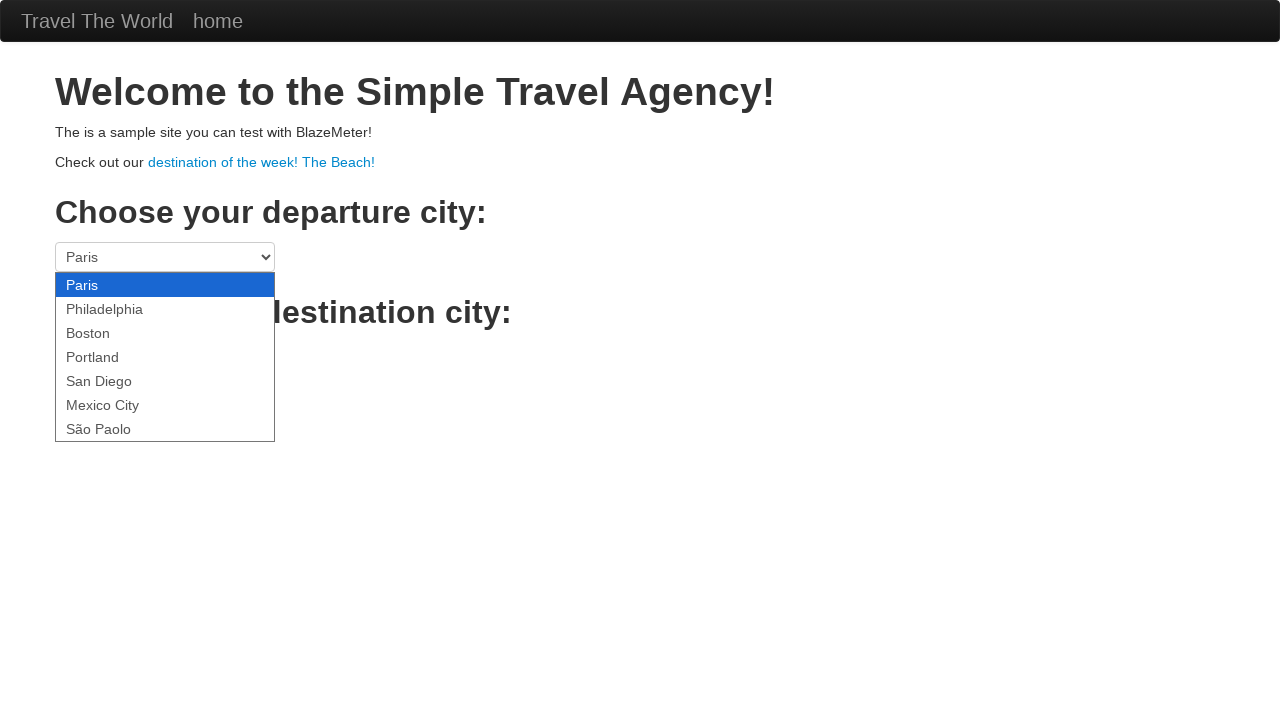

Selected Boston as departure city on select[name='fromPort']
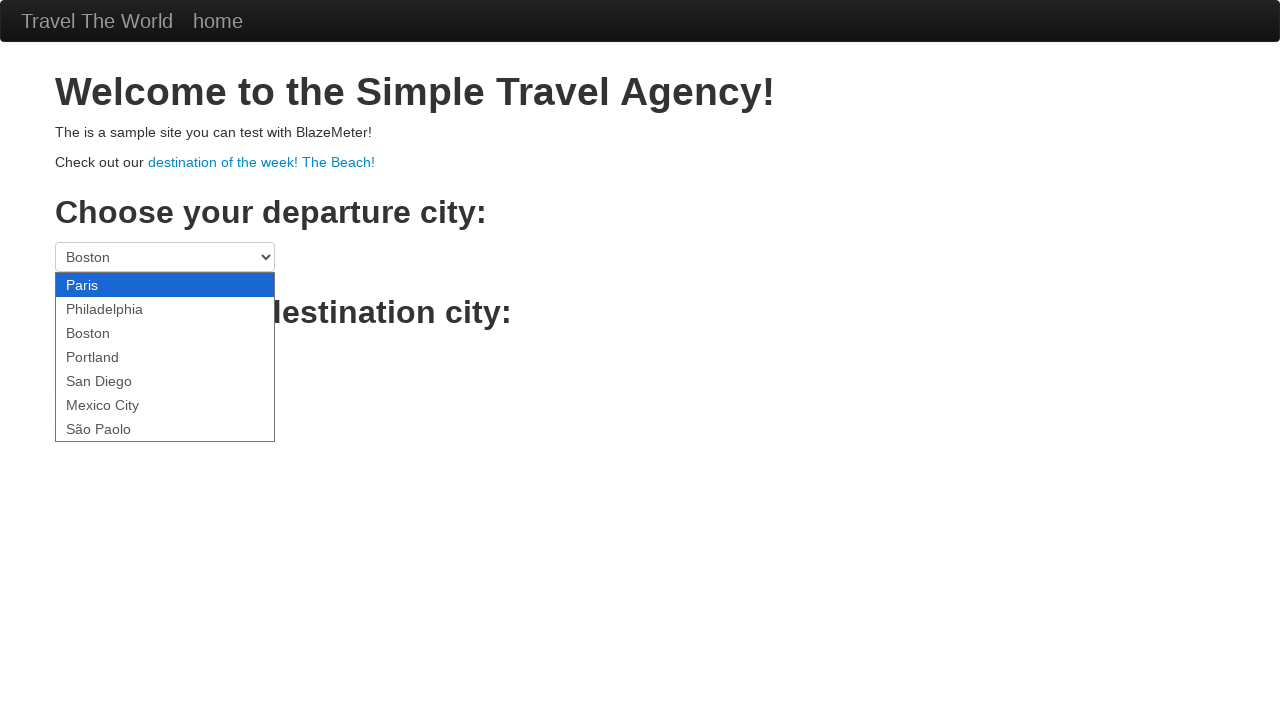

Clicked destination city dropdown at (165, 357) on select[name='toPort']
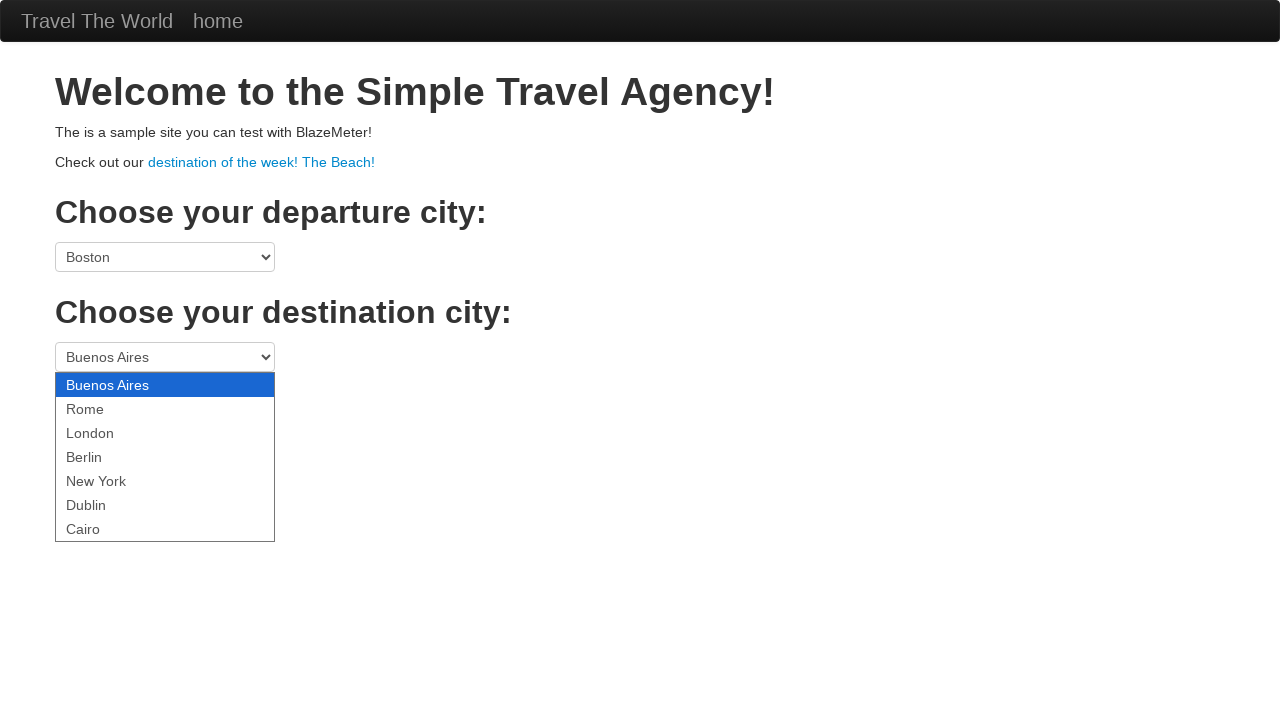

Selected London as destination city on select[name='toPort']
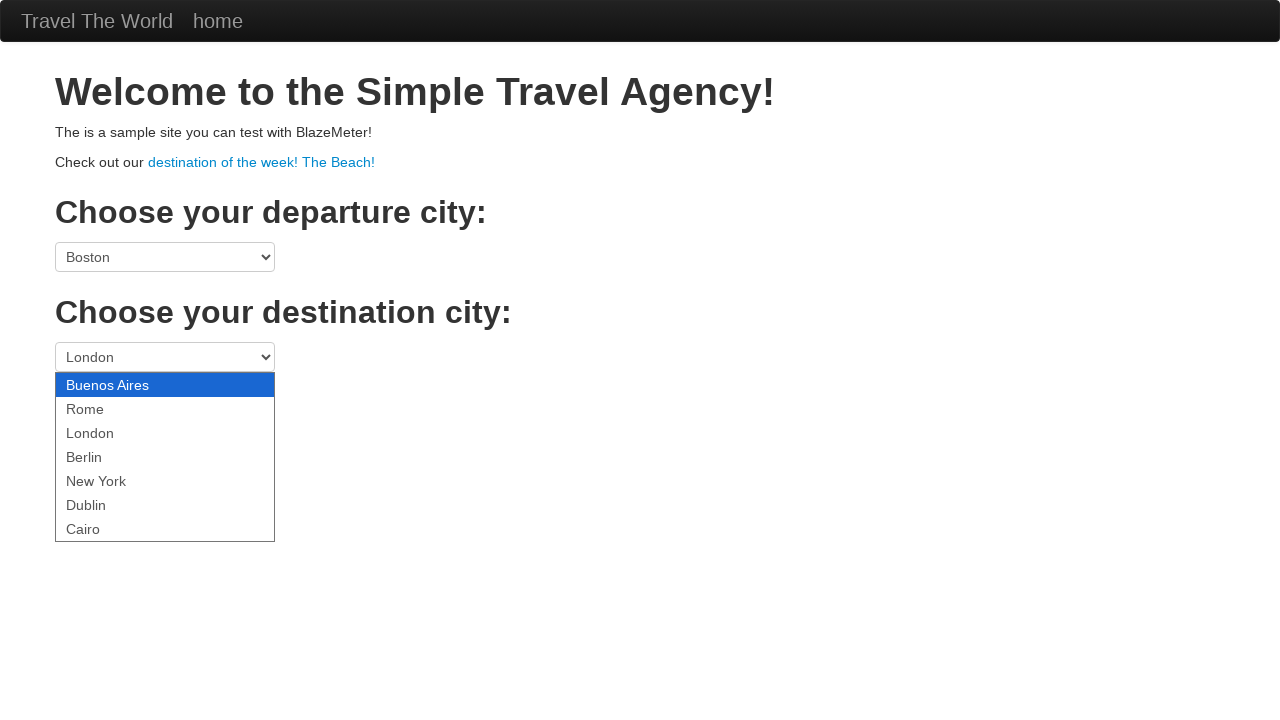

Clicked Find Flights button at (105, 407) on .btn-primary
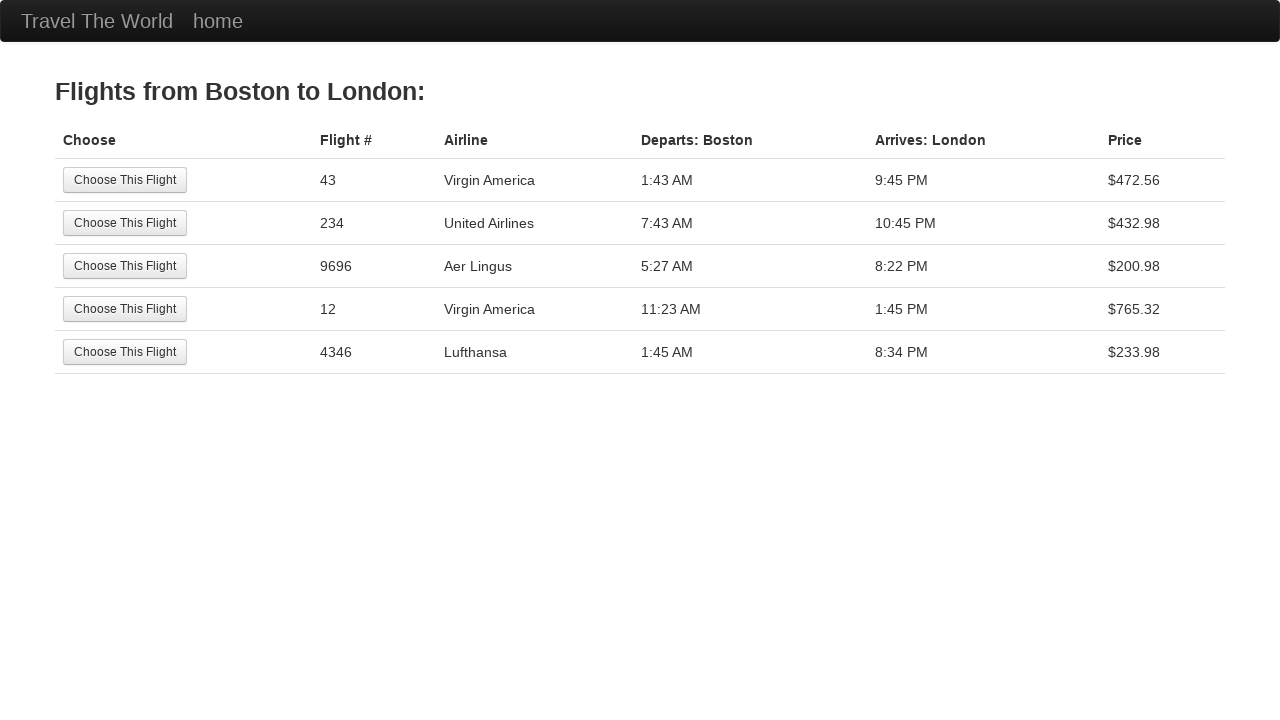

Flight results loaded and third flight option available
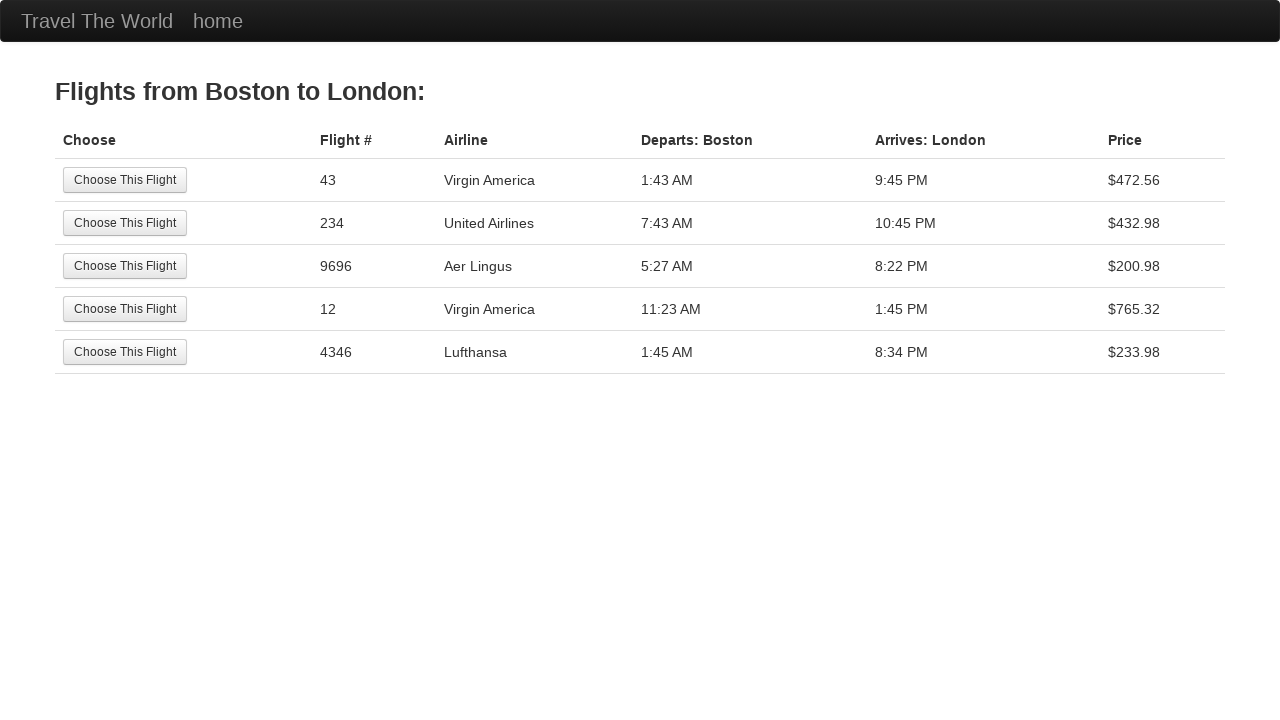

Selected the third flight option at (125, 266) on xpath=//tbody/tr[3]/td[1]/input
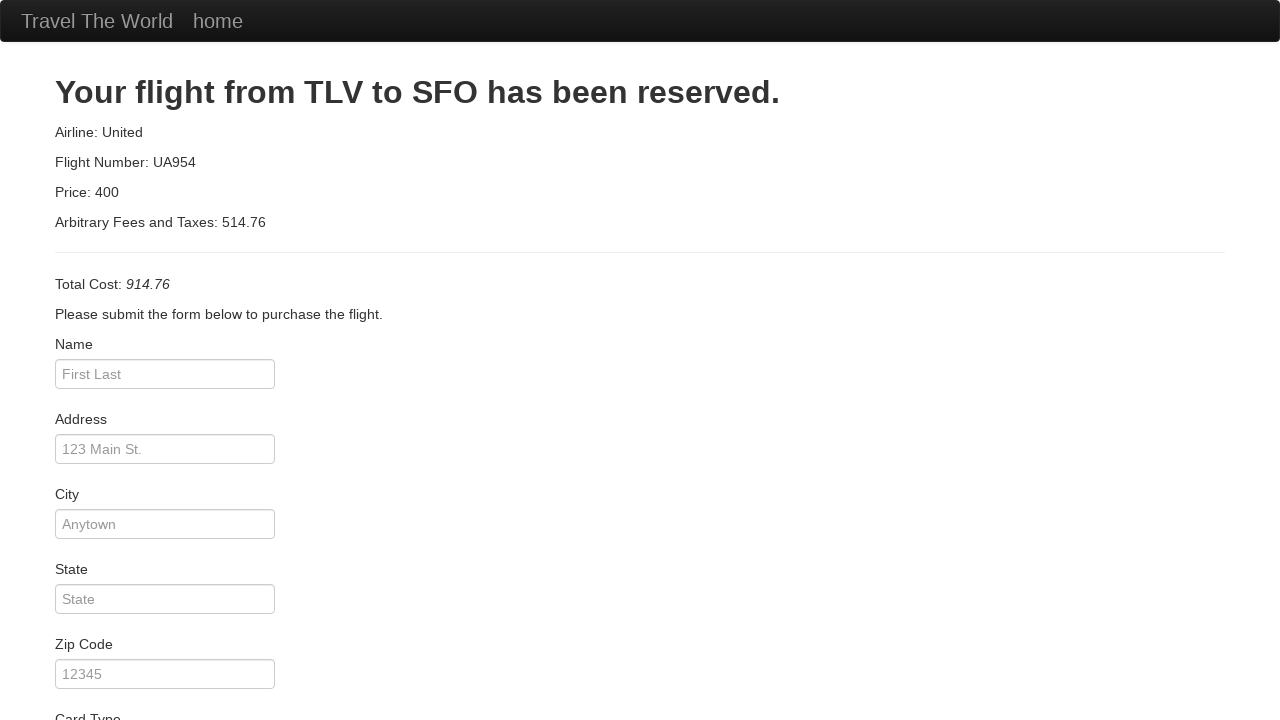

Clicked Purchase Flight button to complete booking at (118, 685) on .btn-primary
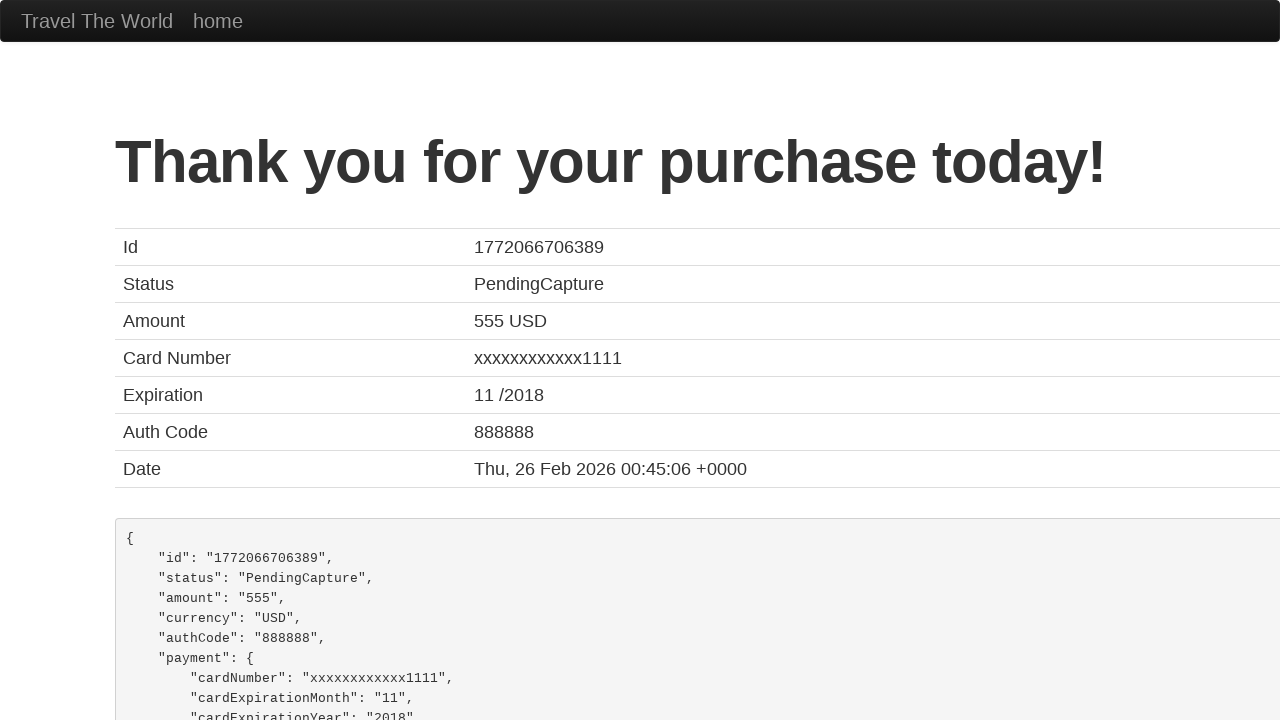

Confirmation page loaded - booking complete
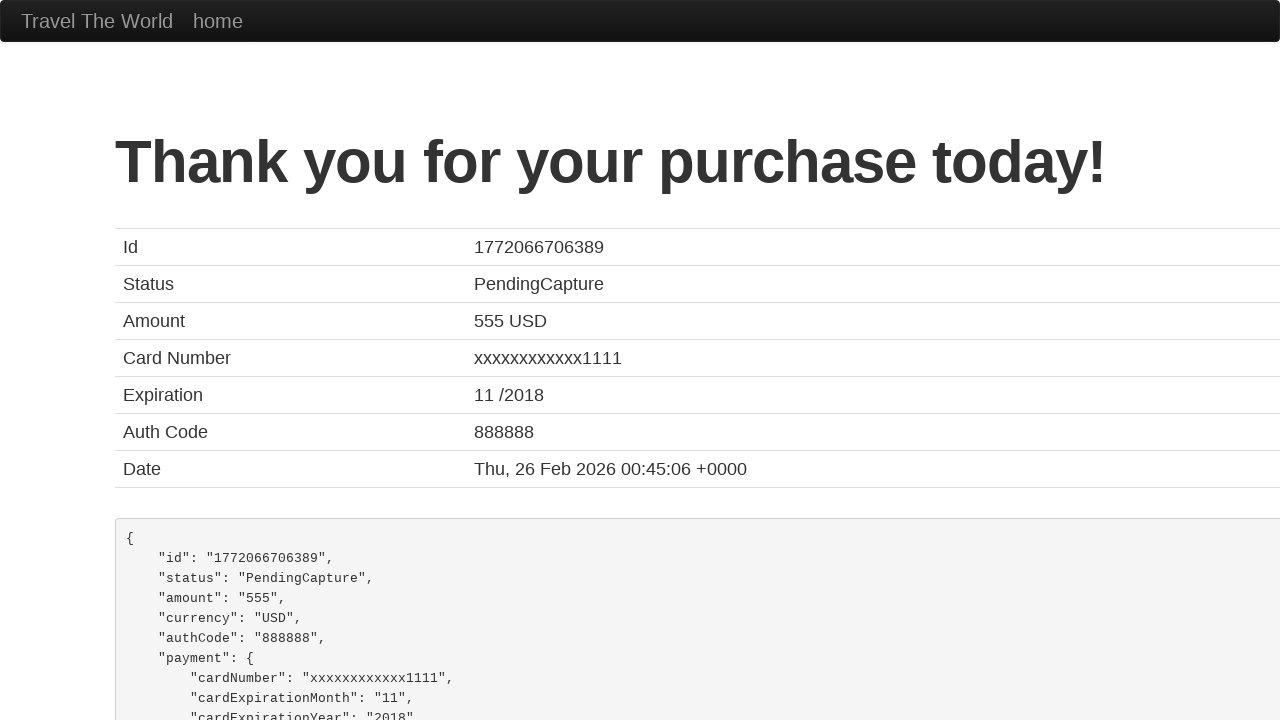

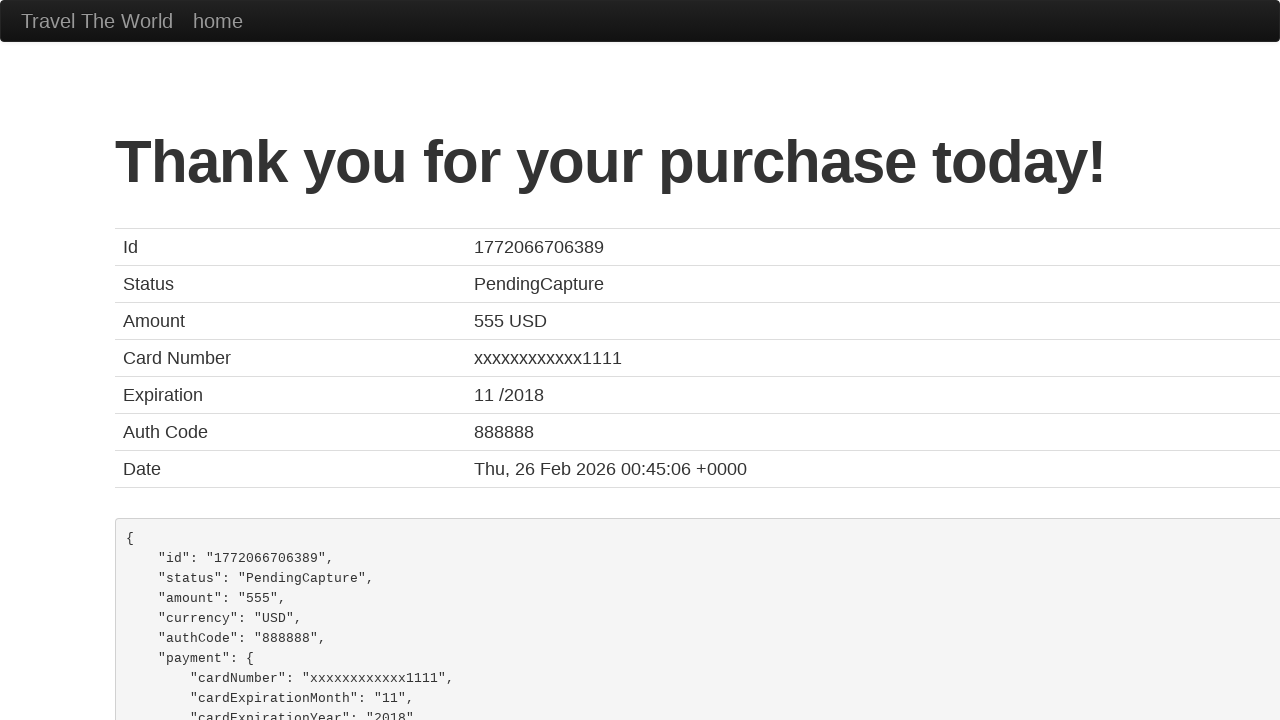